Tests clicking the "Site Map" footer link and verifies the correct page loads

Starting URL: https://www.citizensfla.com/

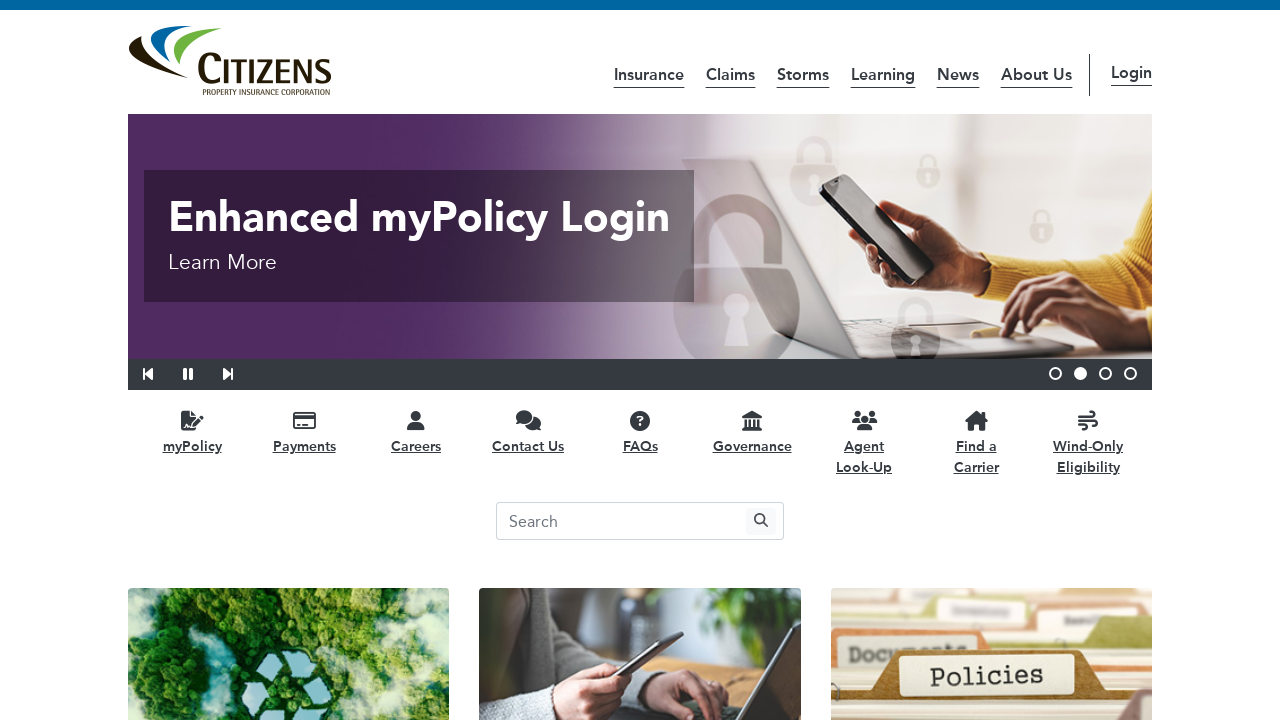

Scrolled footer into view
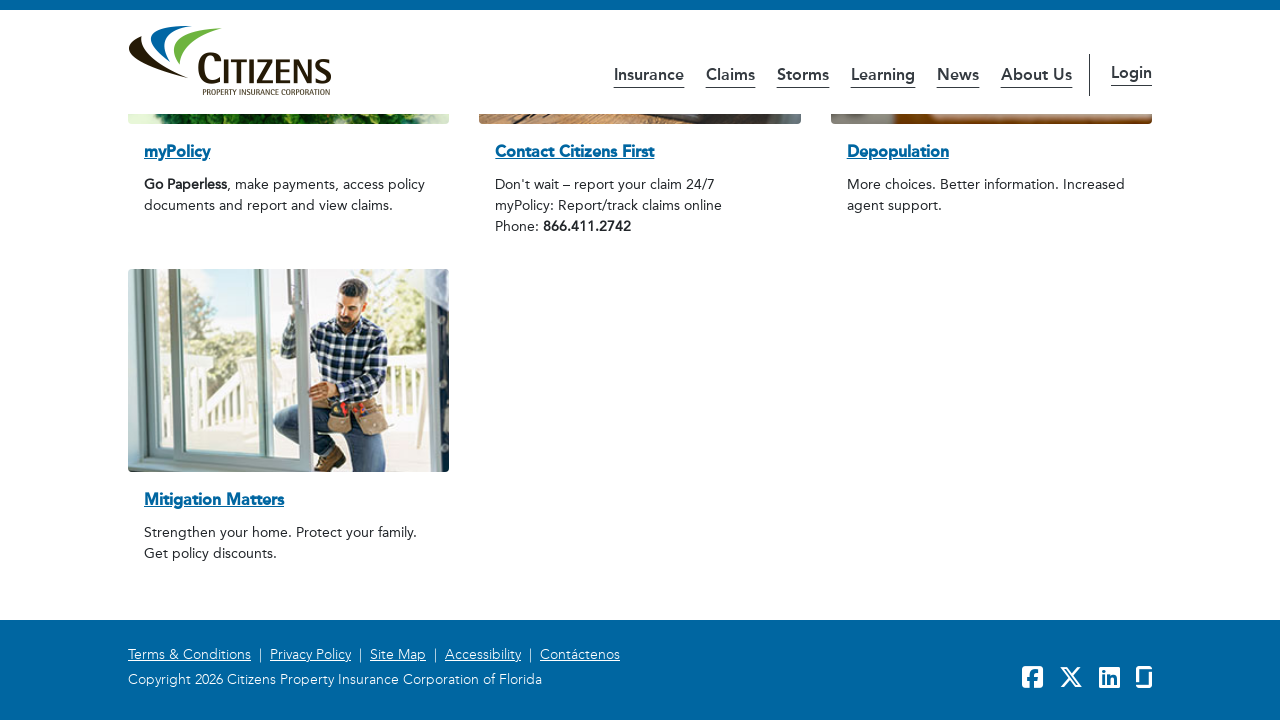

Clicked Site Map footer link at (398, 655) on a:has-text('Site Map')
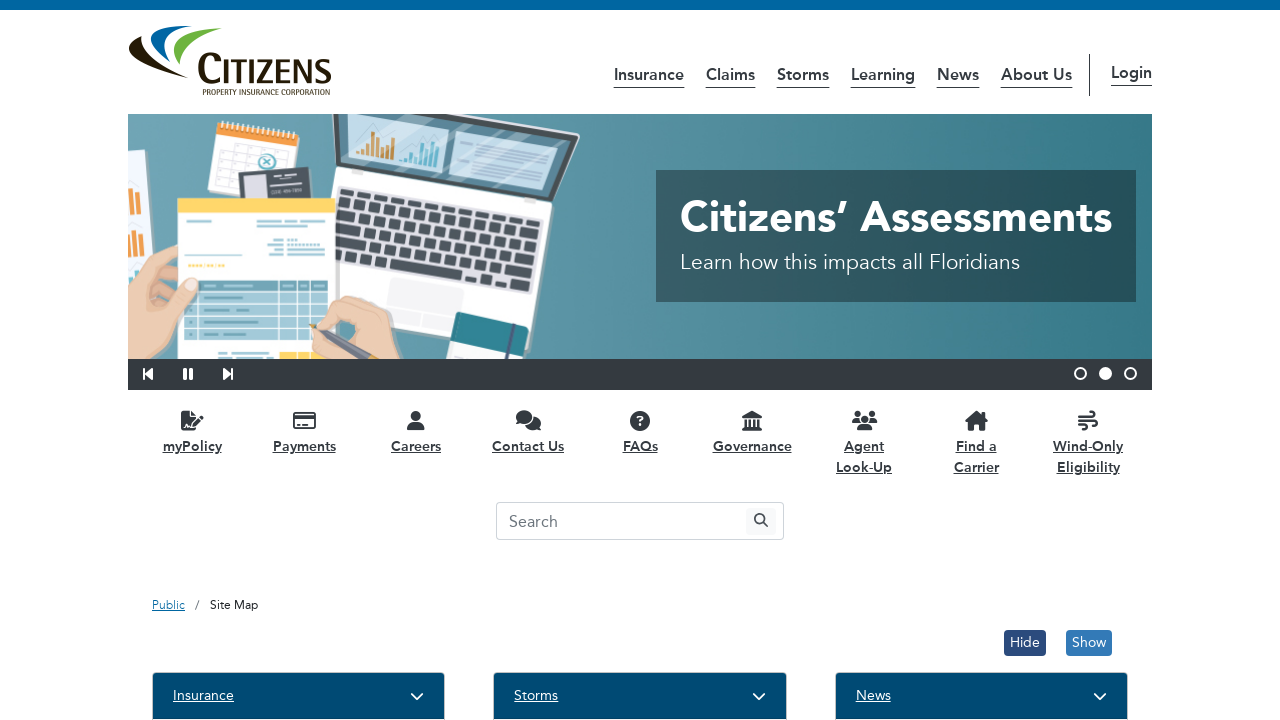

Site Map page loaded (DOM content ready)
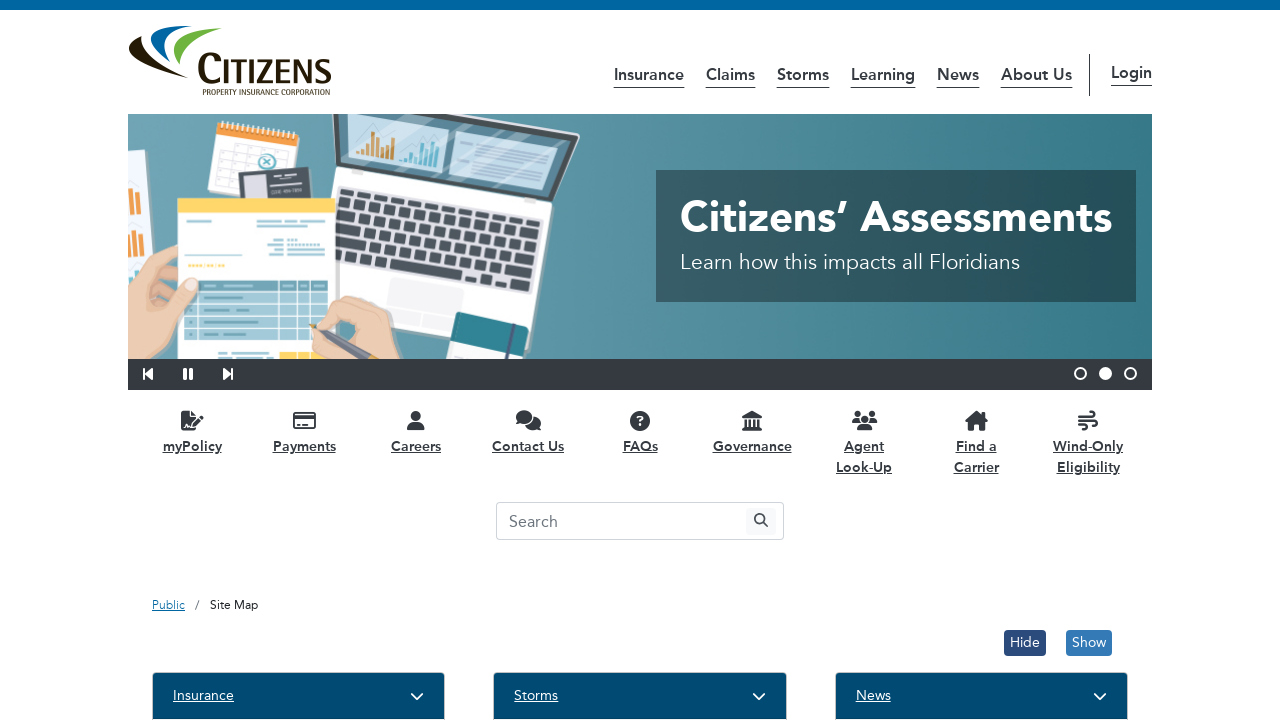

Verified 'Site Map' text is present in page content
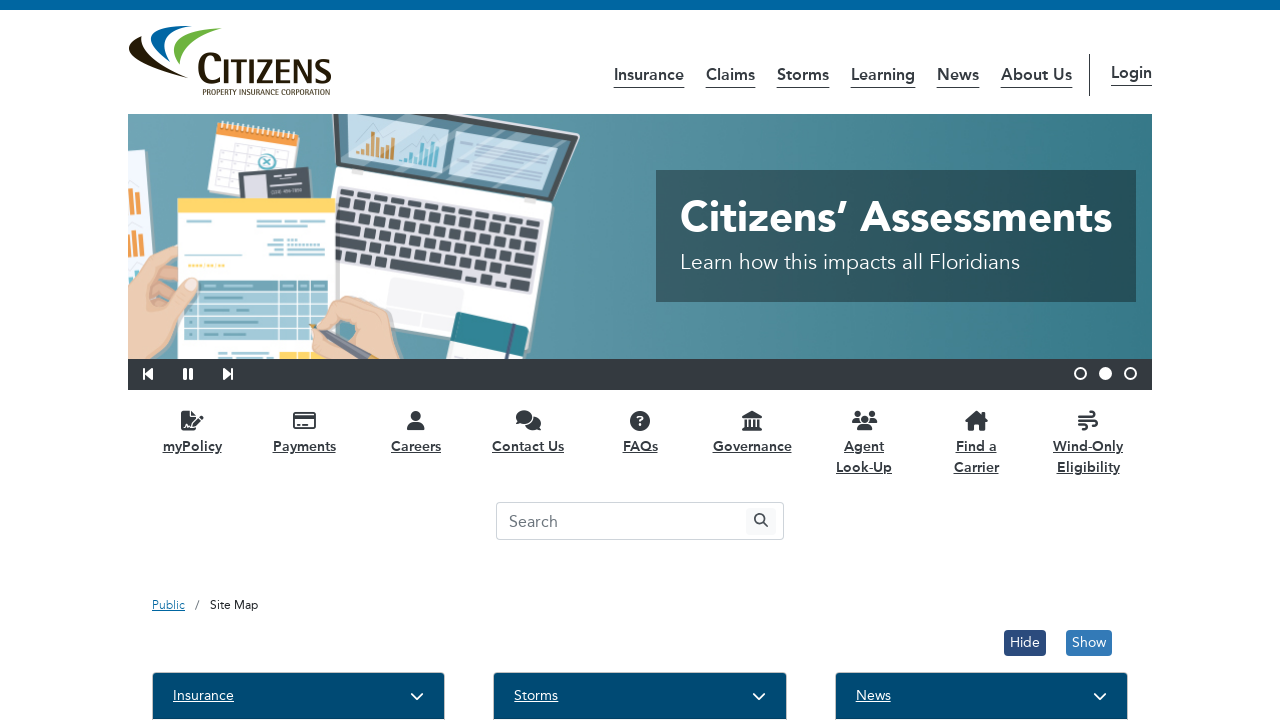

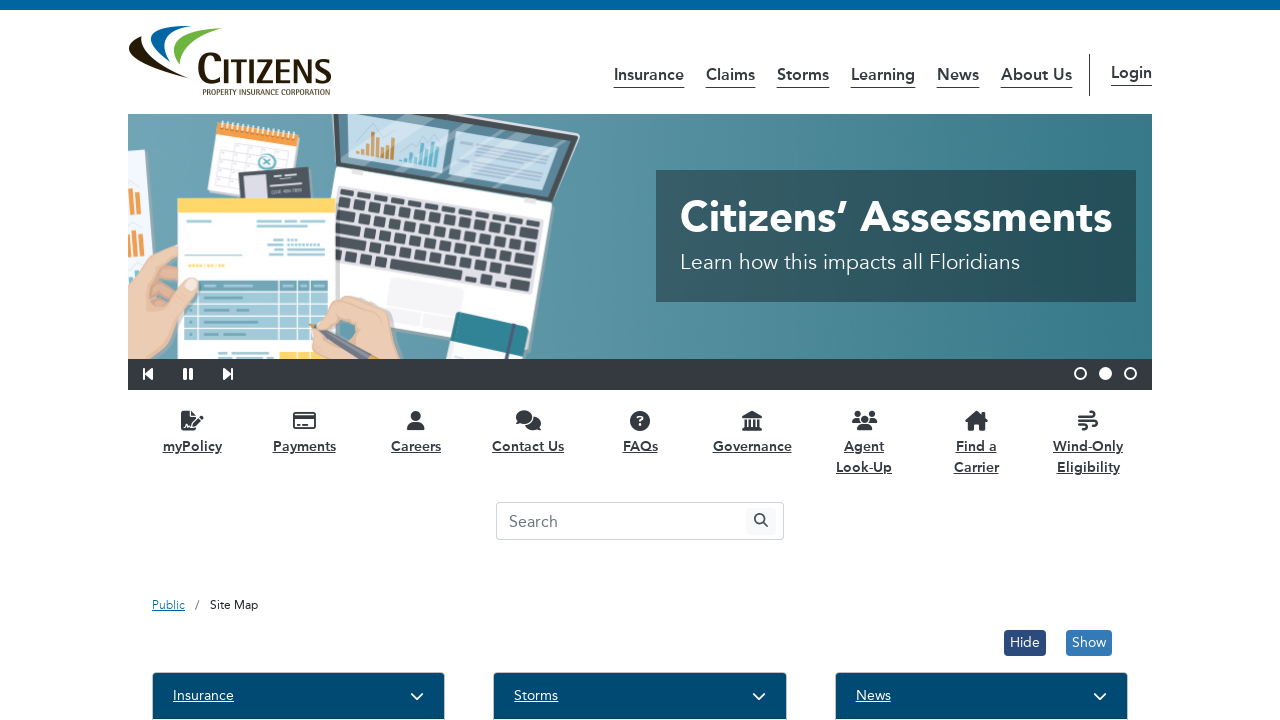